Tests window handling functionality by clicking a link that opens a new window, switching to it, and verifying the title of both windows

Starting URL: https://practice.cydeo.com/windows

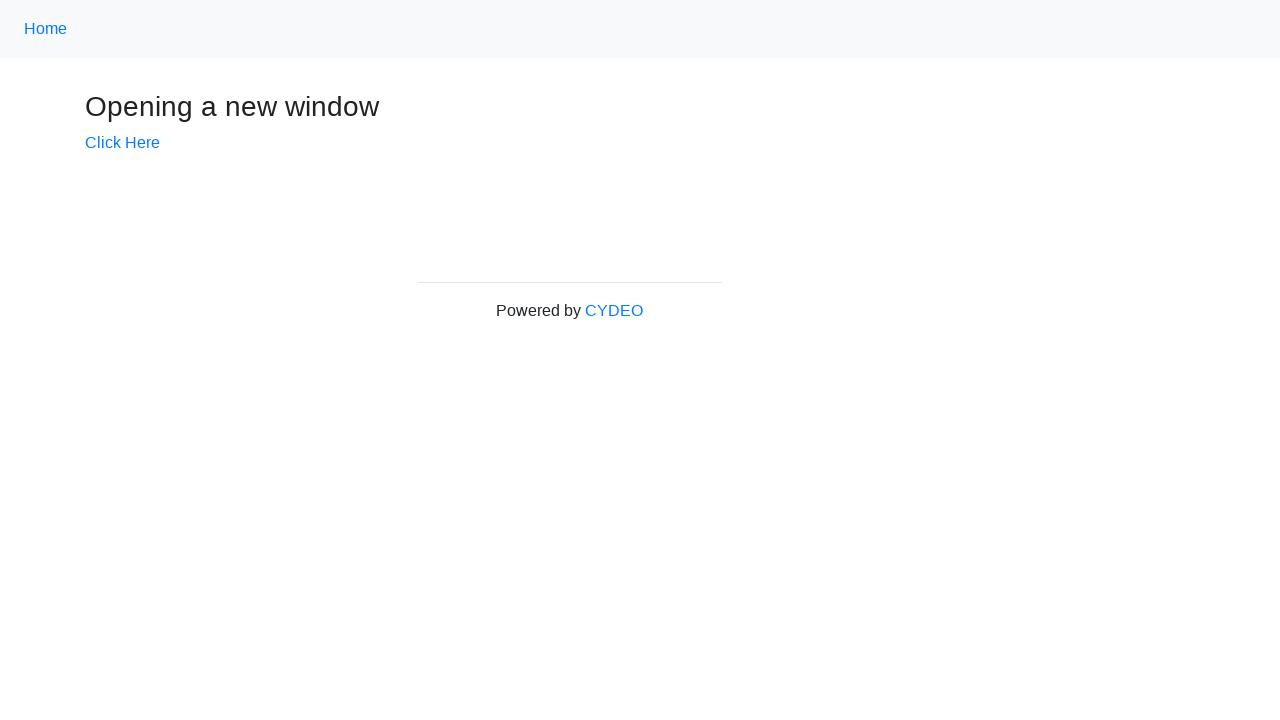

Verified initial page title is 'Windows'
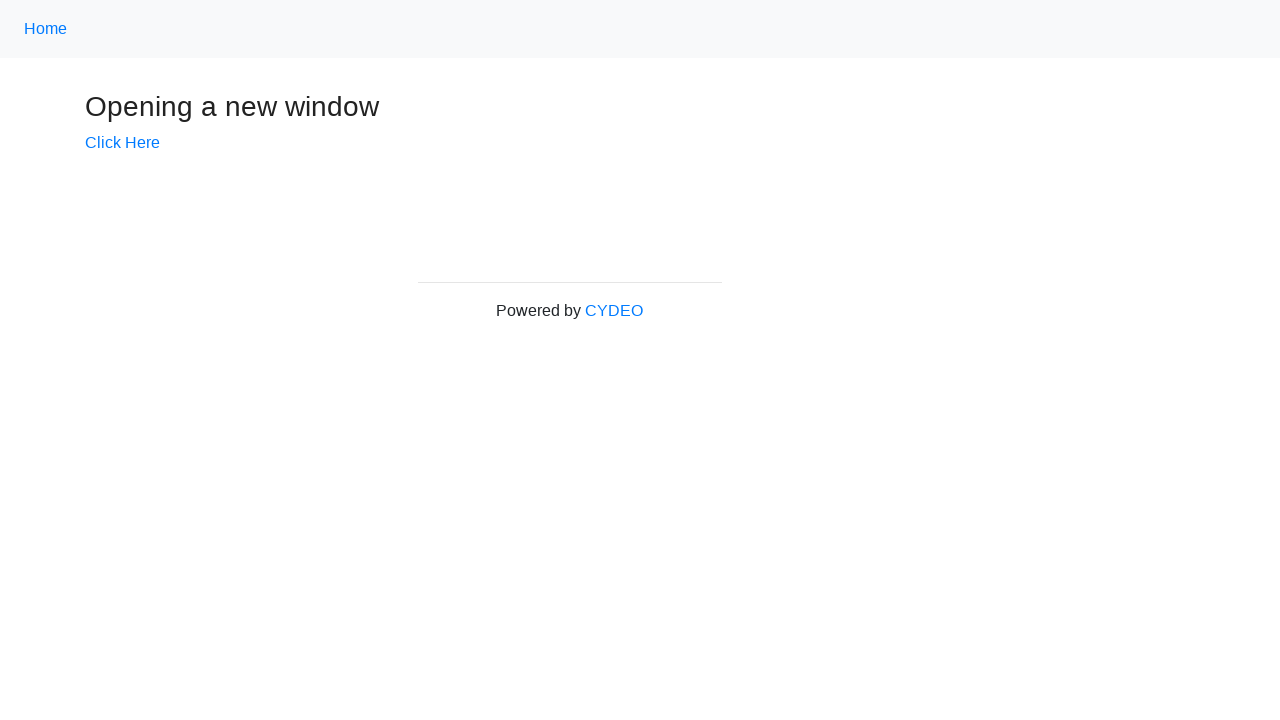

Clicked 'Click Here' link to open new window at (122, 143) on text='Click Here'
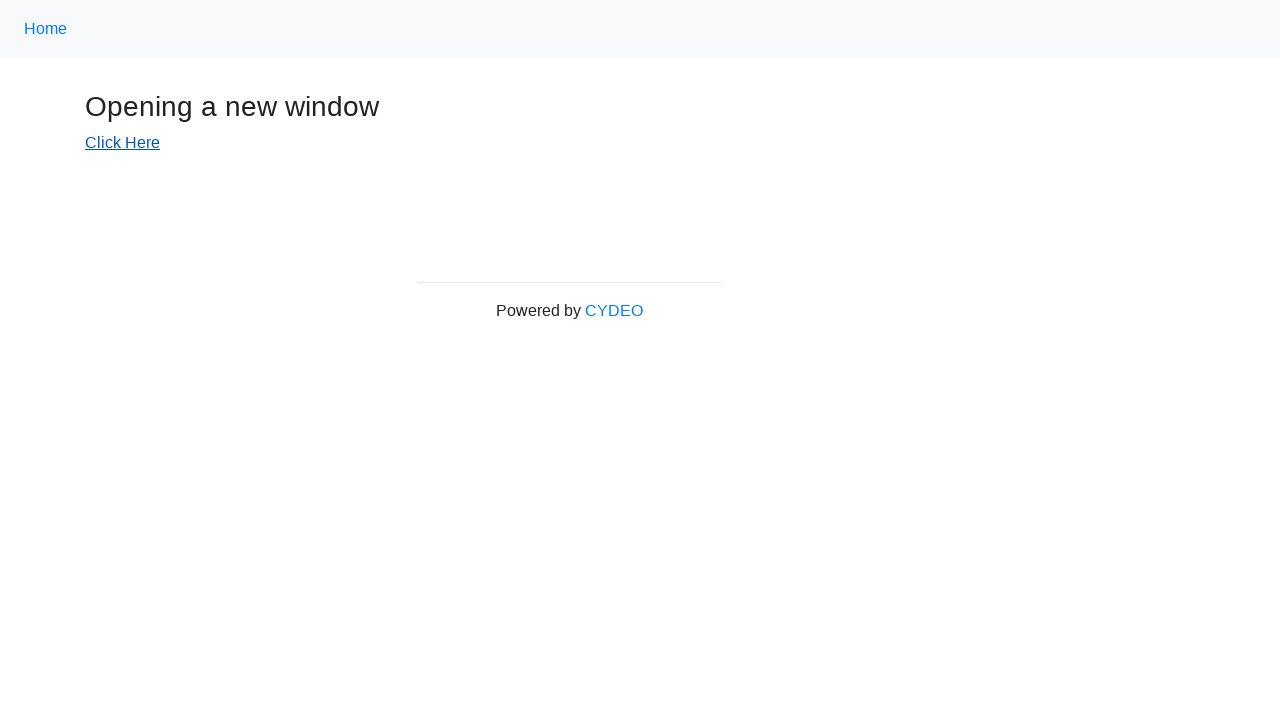

New window/popup opened and captured
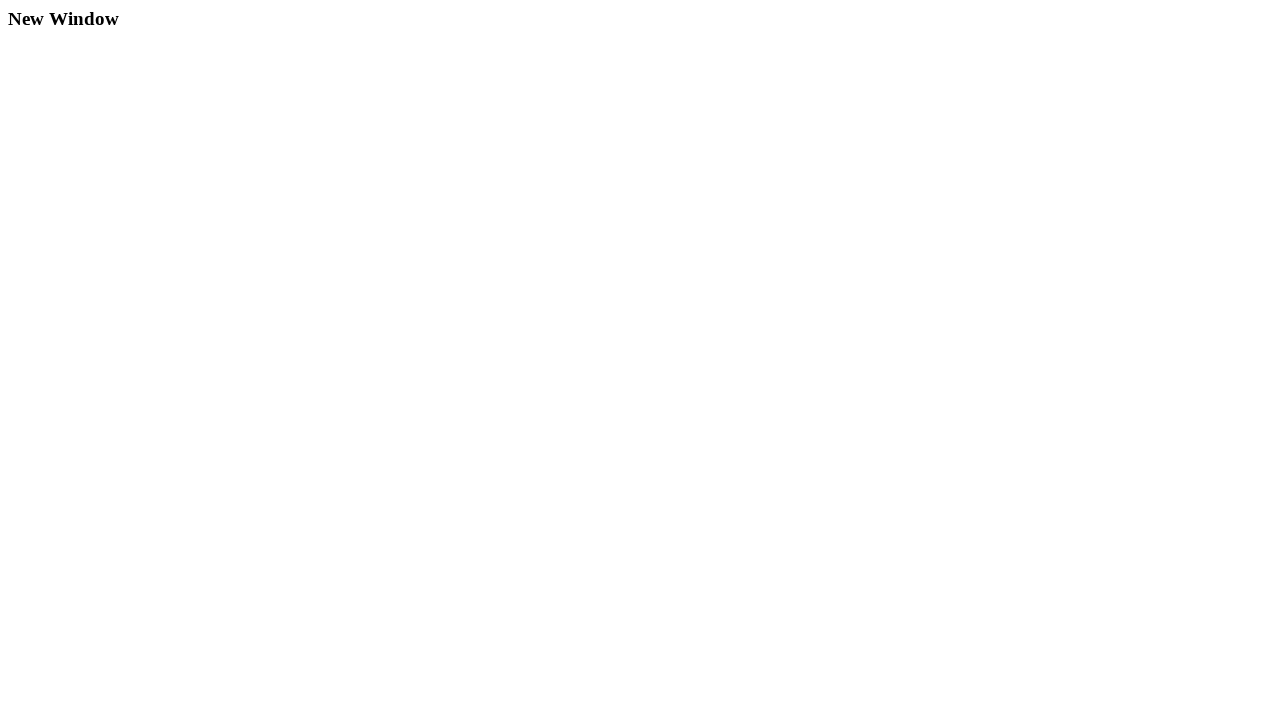

Verified new window title is 'New Window'
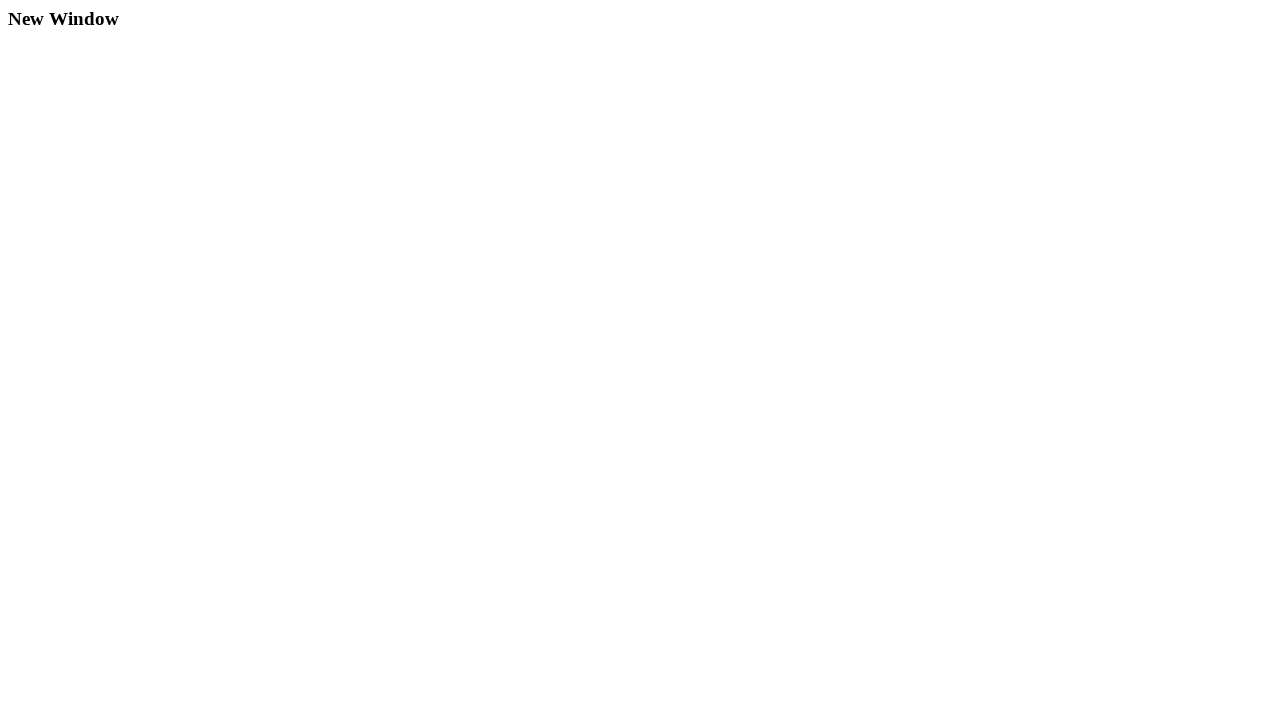

Switched back to main window
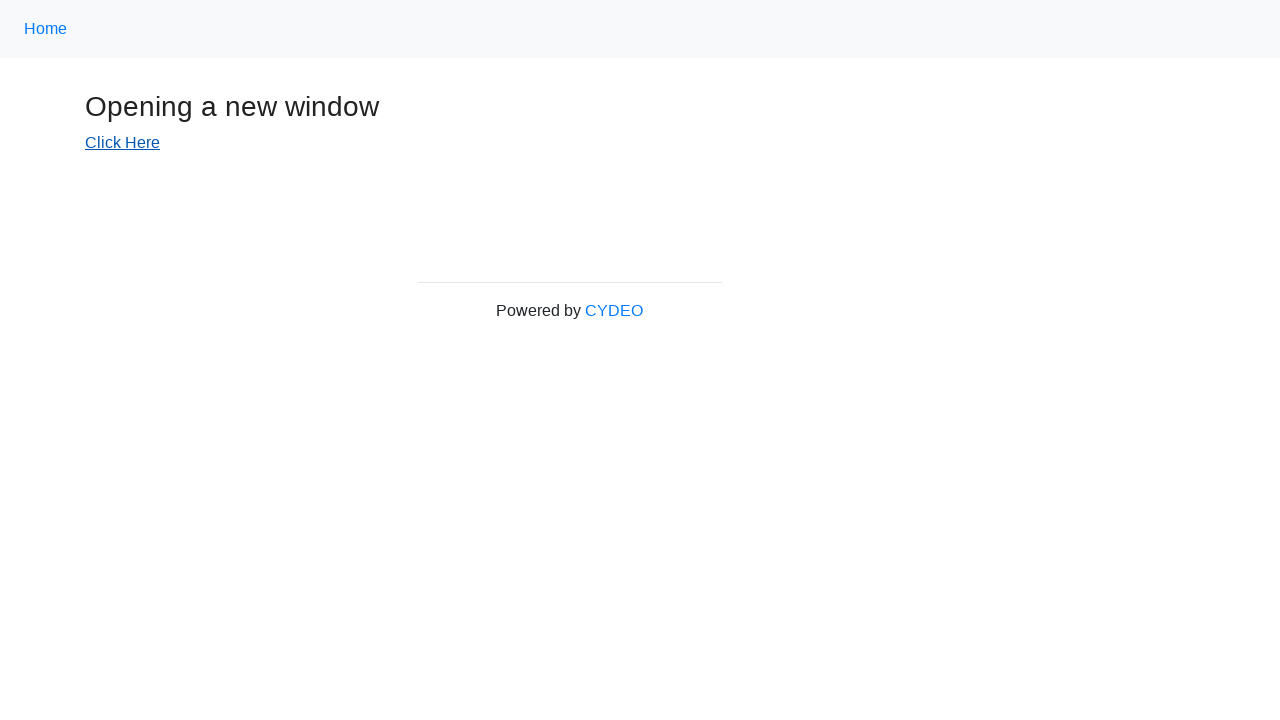

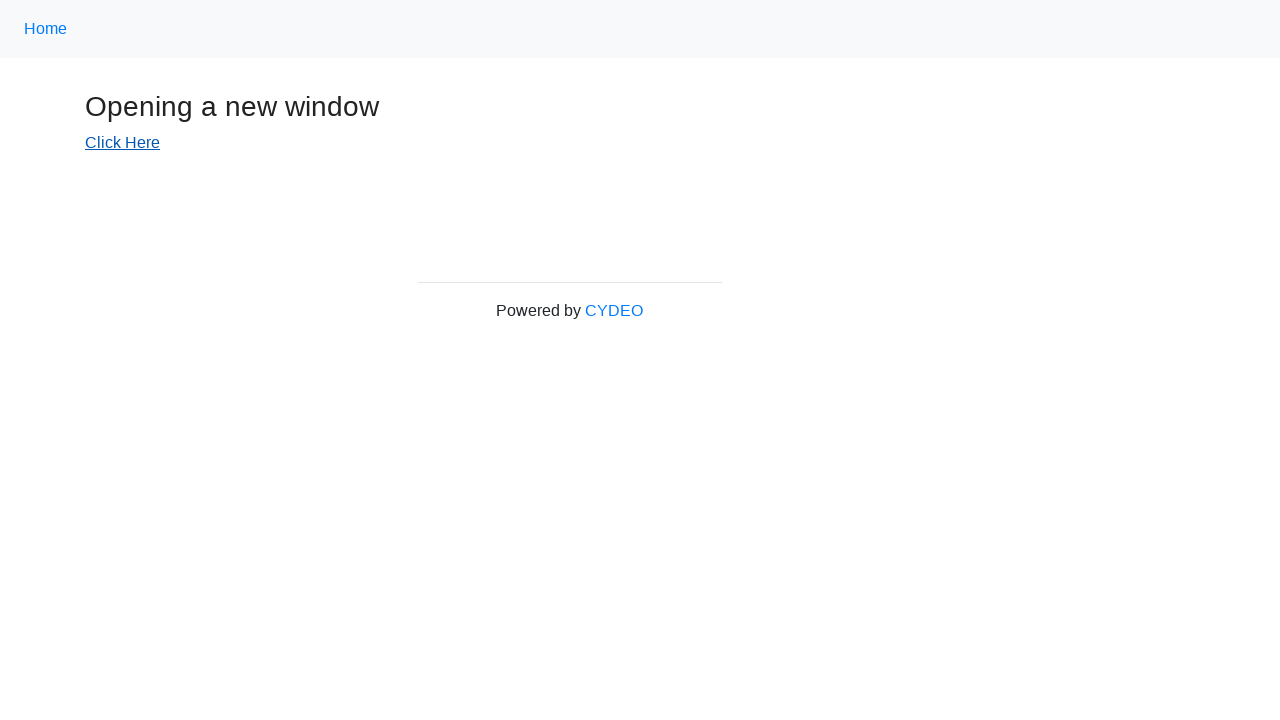